Tests dropdown interaction by clicking a dropdown button, waiting for the Facebook option to become visible, and then clicking on it.

Starting URL: http://omayo.blogspot.com/

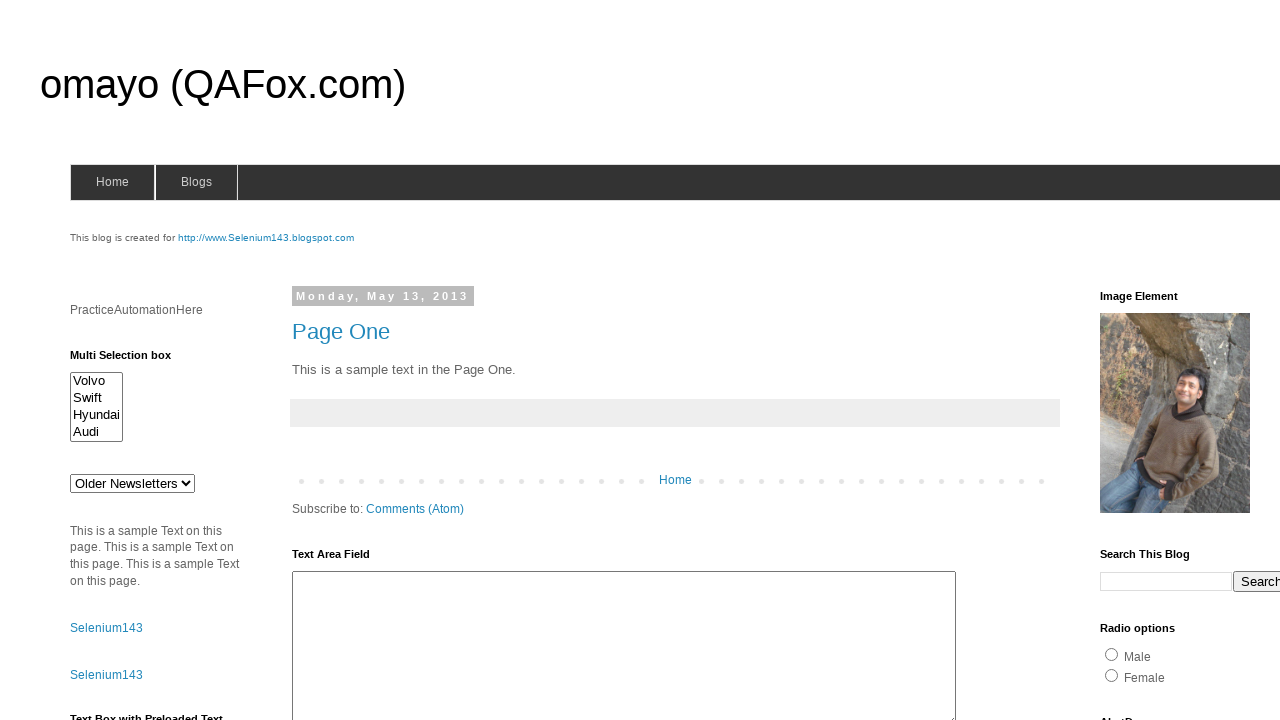

Clicked the Dropdown button at (1227, 360) on xpath=//button[text()='Dropdown']
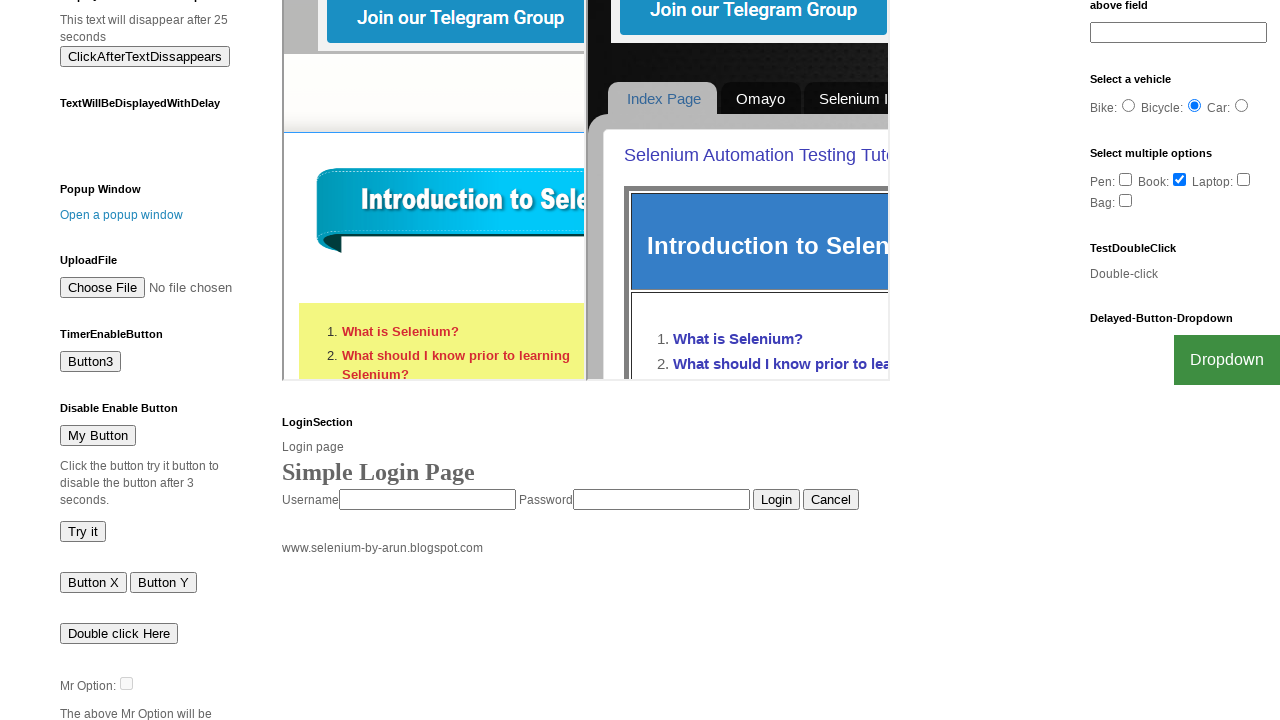

Facebook option became visible in dropdown
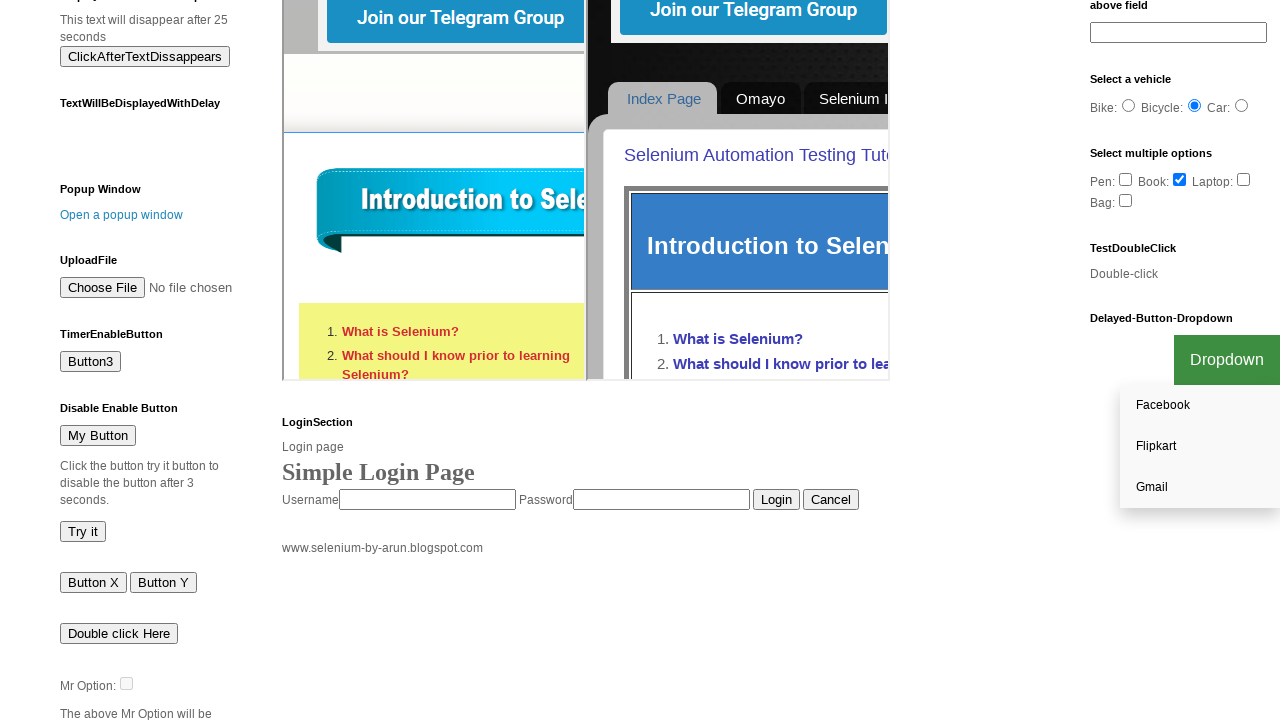

Clicked on Facebook option at (1200, 406) on a:has-text('Facebook')
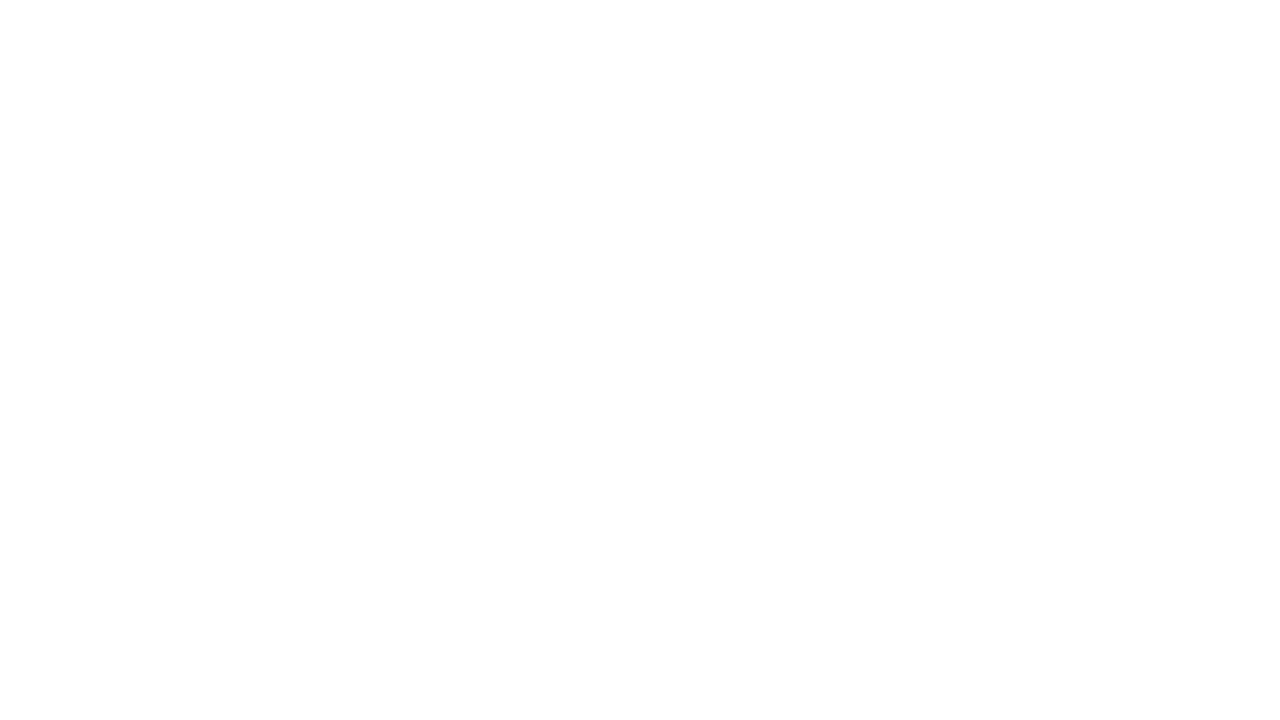

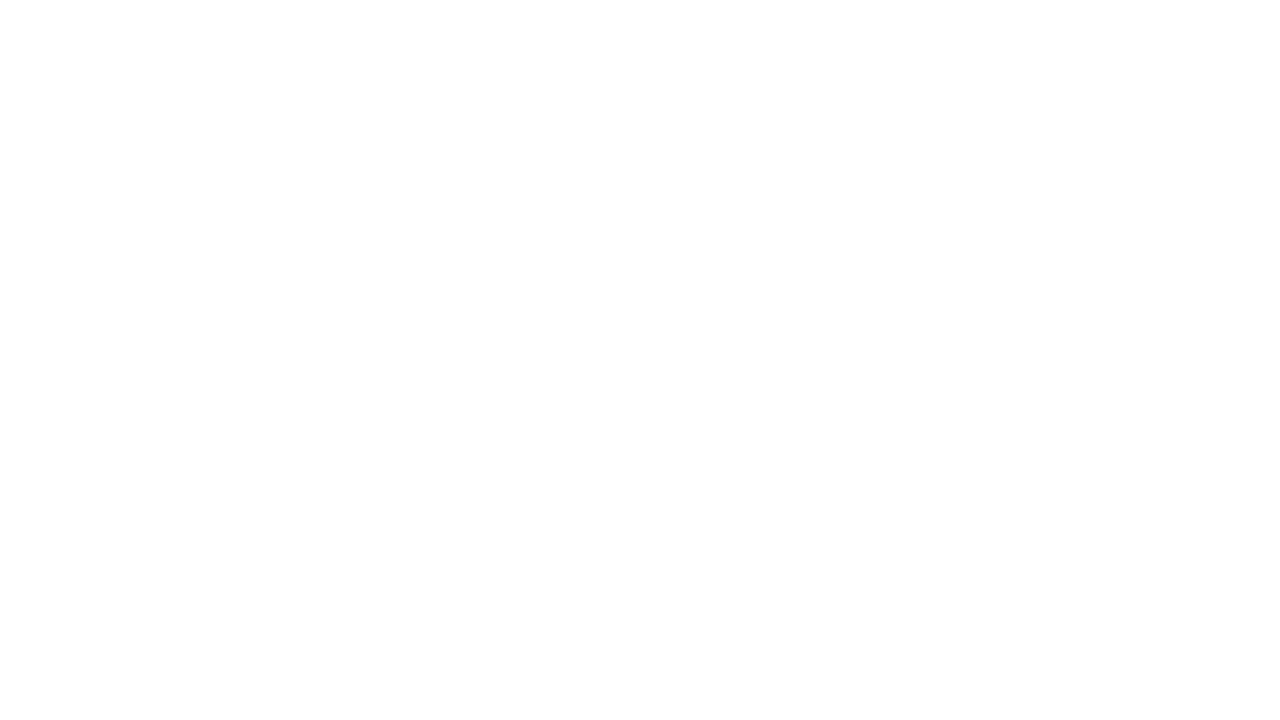